Tests form filling by entering name and email fields on a test automation practice page

Starting URL: https://testautomationpractice.blogspot.com/

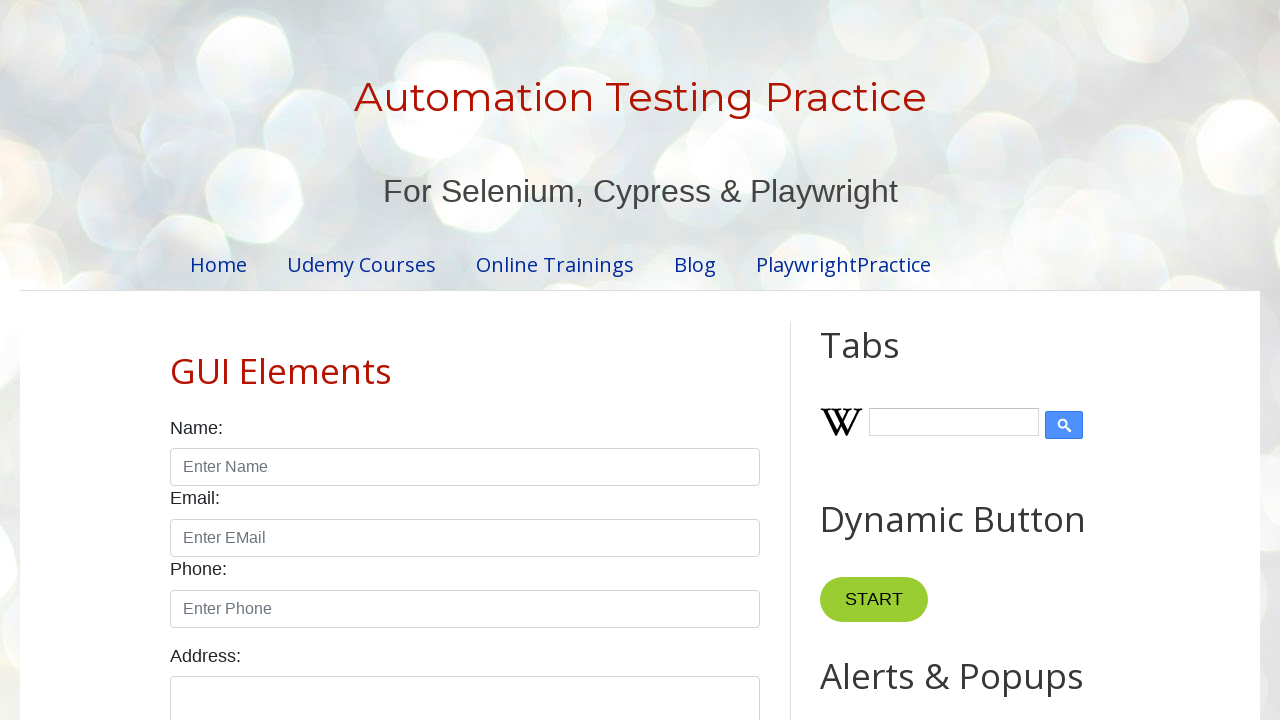

Navigated to test automation practice page
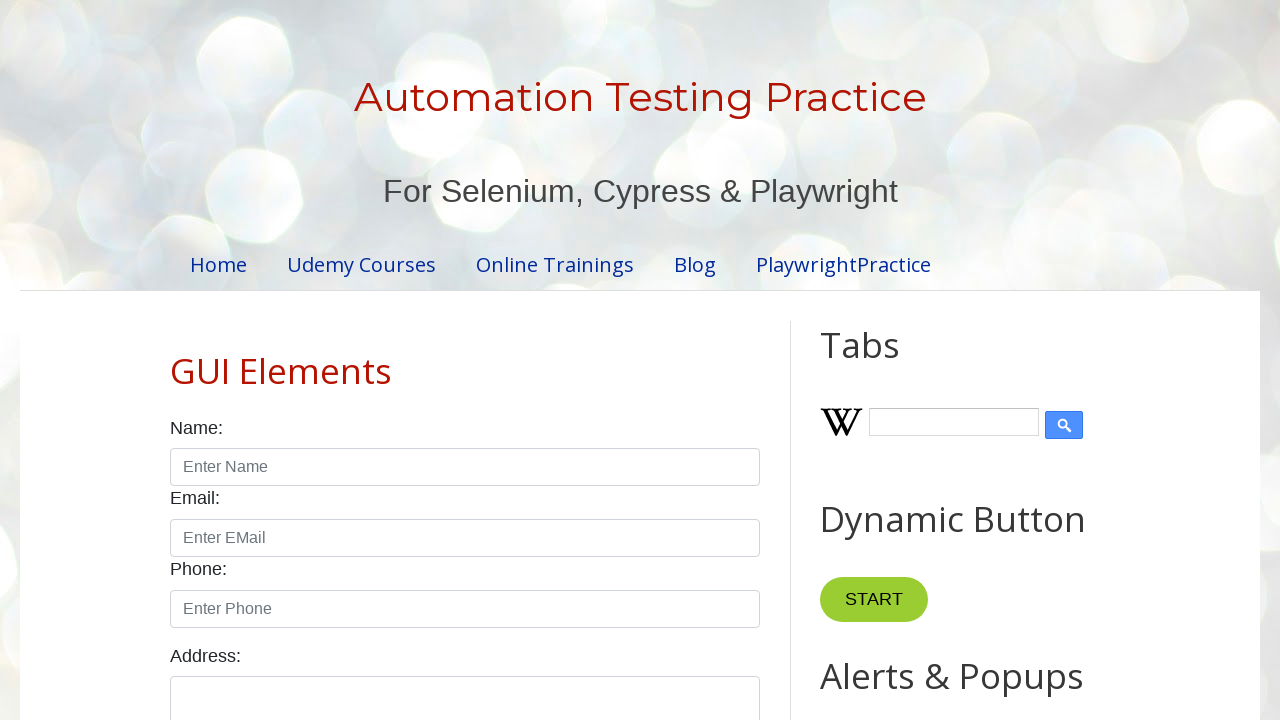

Filled name field with 'Swapnil' on xpath=//input[@id='name']
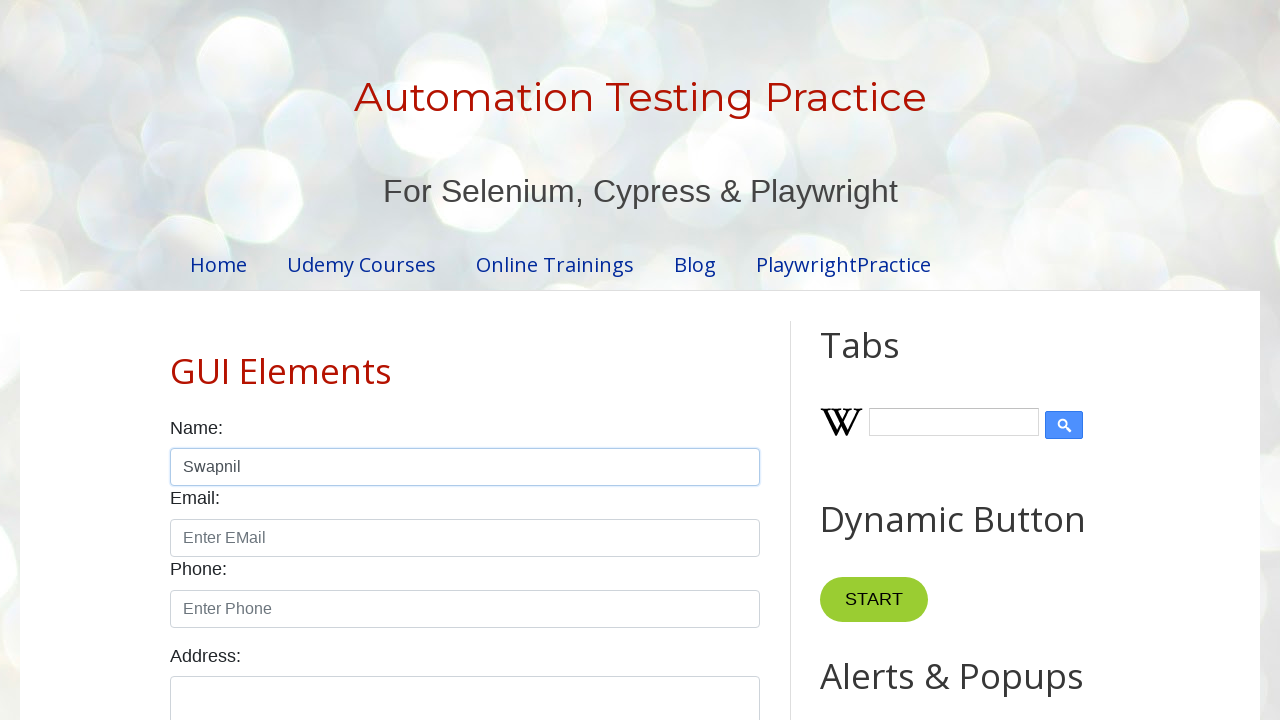

Filled email field with 'swapnil17@gmail.com' on xpath=//input[@id='email']
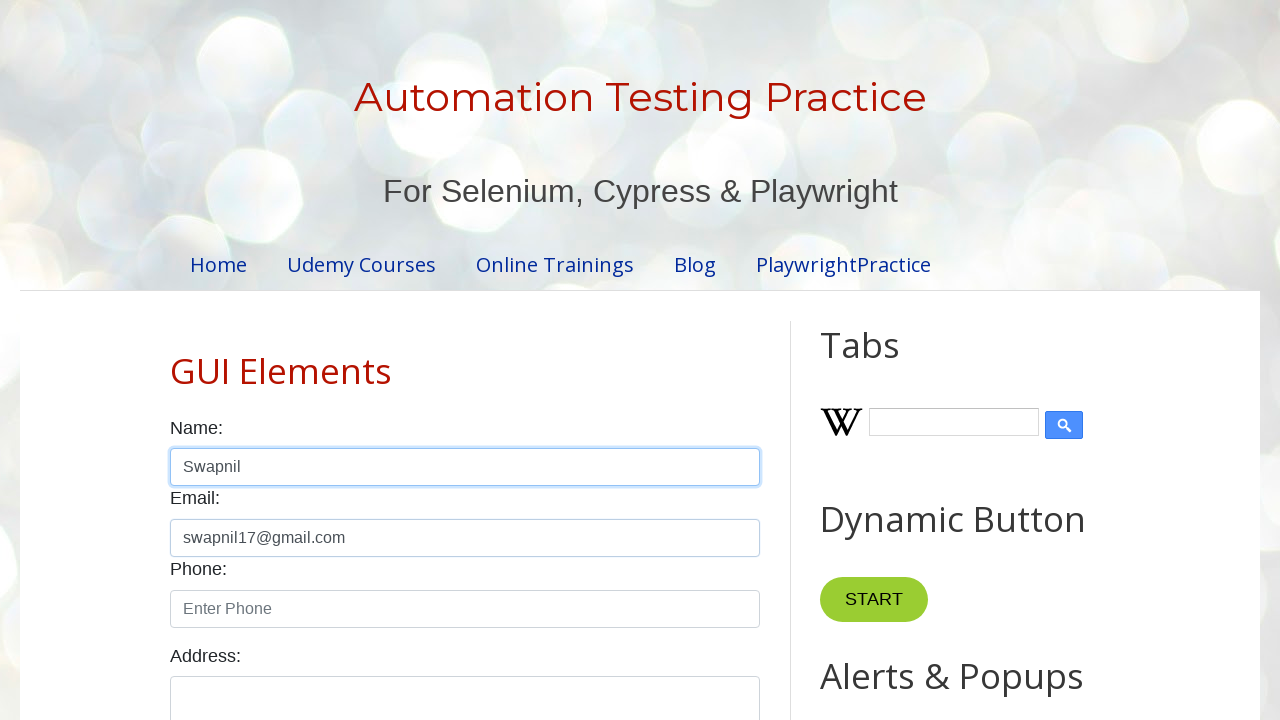

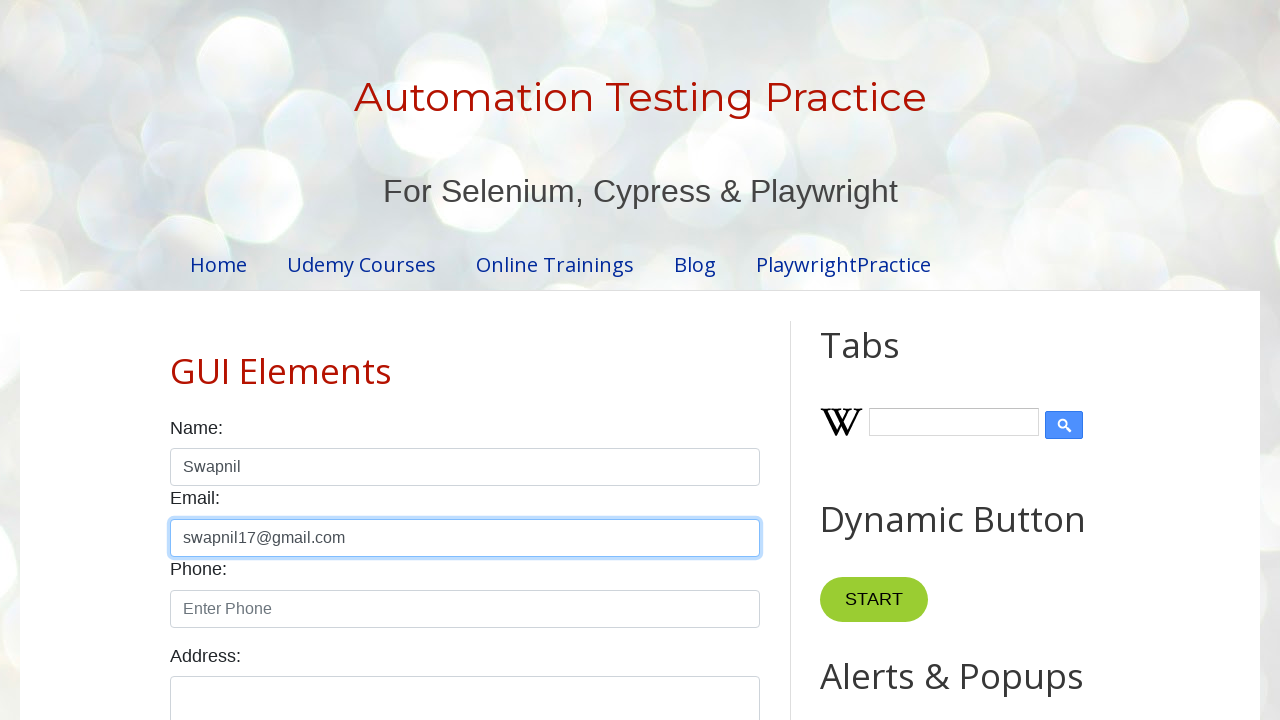